Verifies that a specific text message is displayed on the e-commerce homepage

Starting URL: https://ecommerce-playground.lambdatest.io/

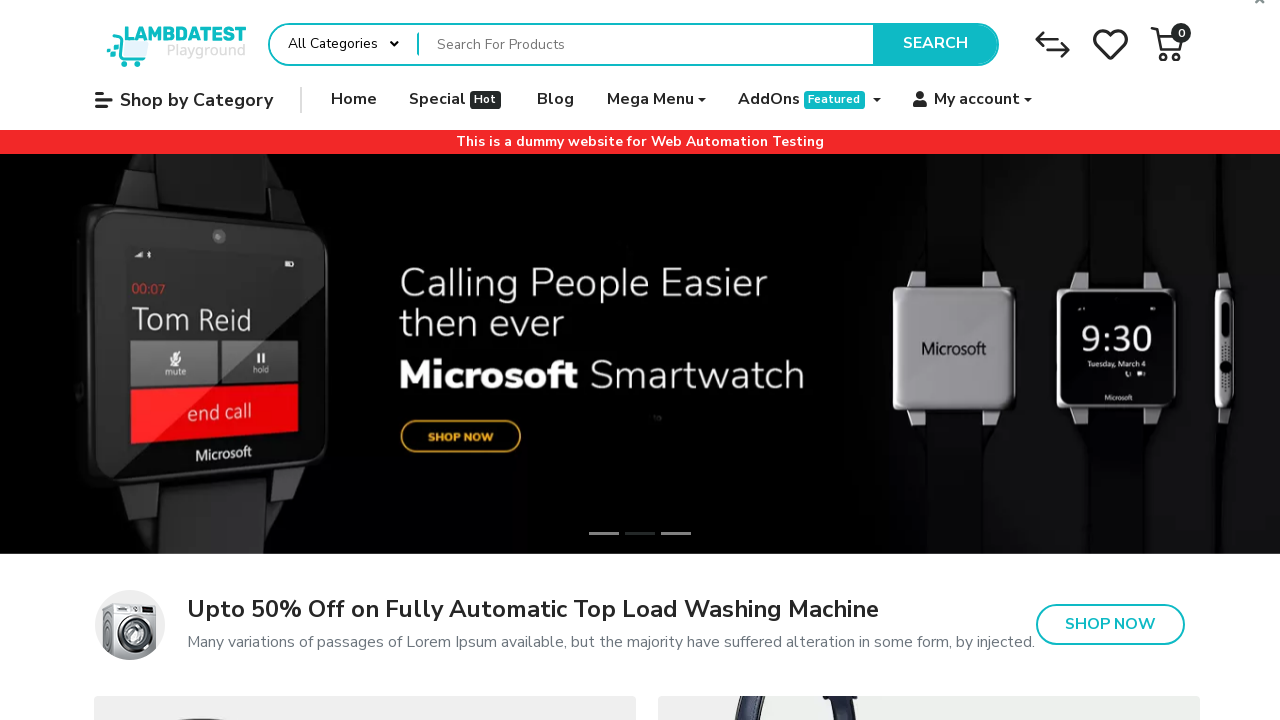

Navigated to e-commerce playground homepage
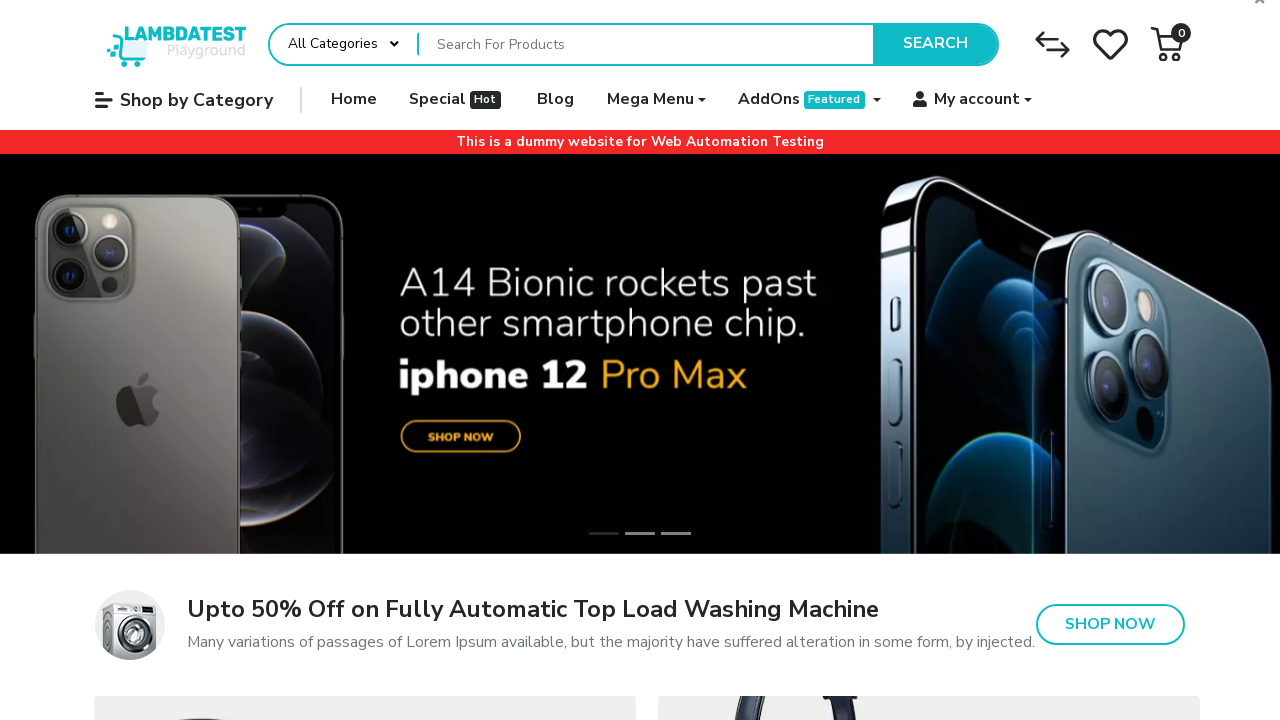

Located the welcome text element
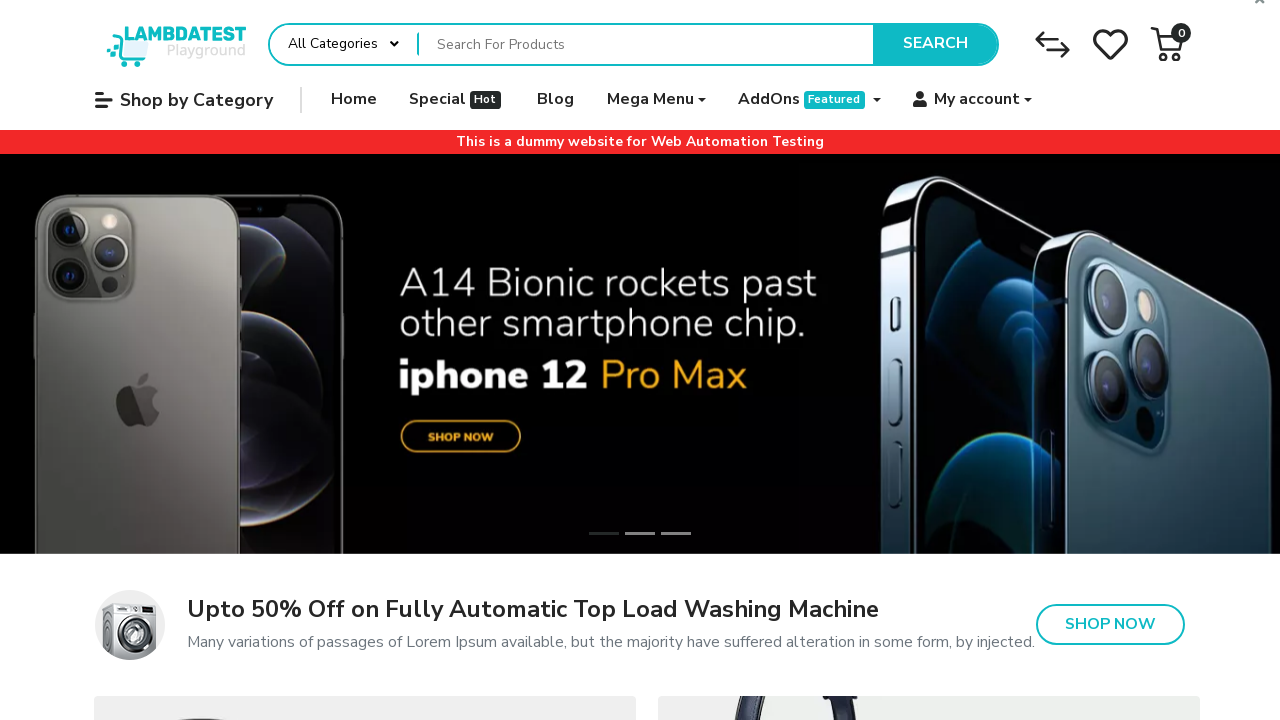

Verified that the welcome text 'This is a dummy website for Web Automation Testing' is displayed on the homepage
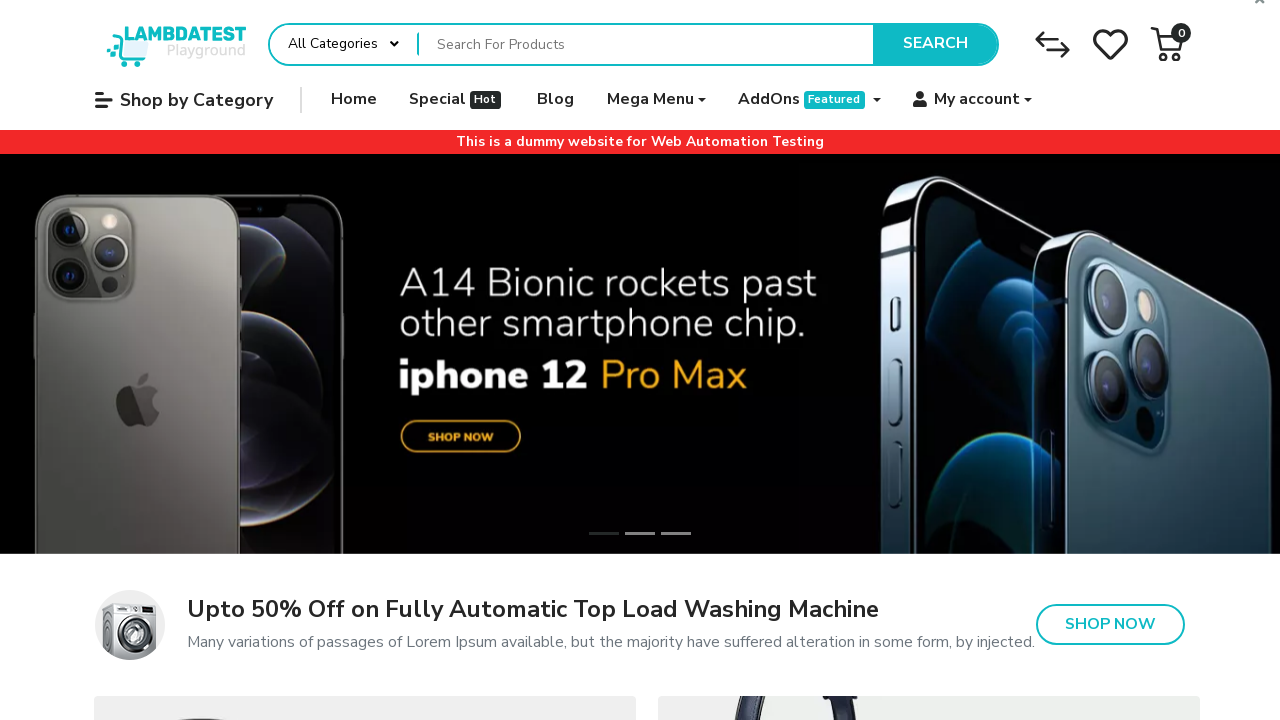

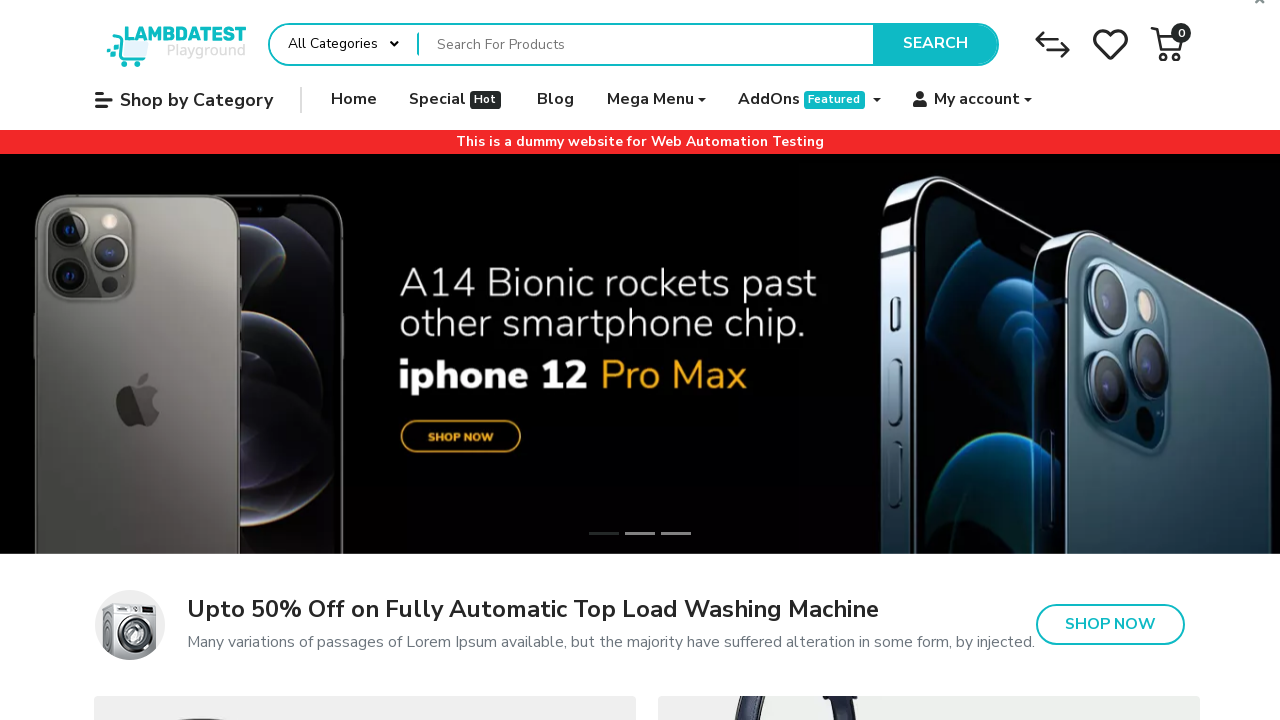